Uses the search functionality to search for "Enums" and verifies the page navigates to the Enums documentation

Starting URL: https://www.typescriptlang.org/docs/handbook/intro.html

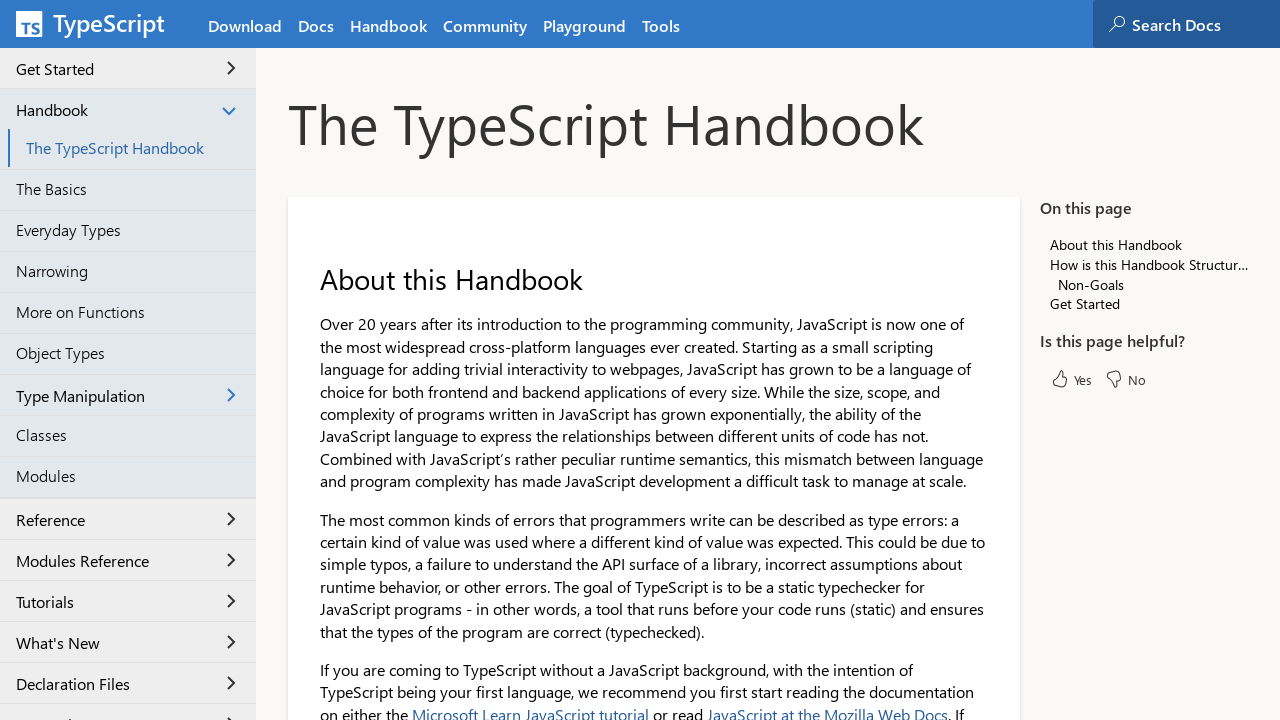

Clicked on the search input field at (1205, 24) on #search-box-top
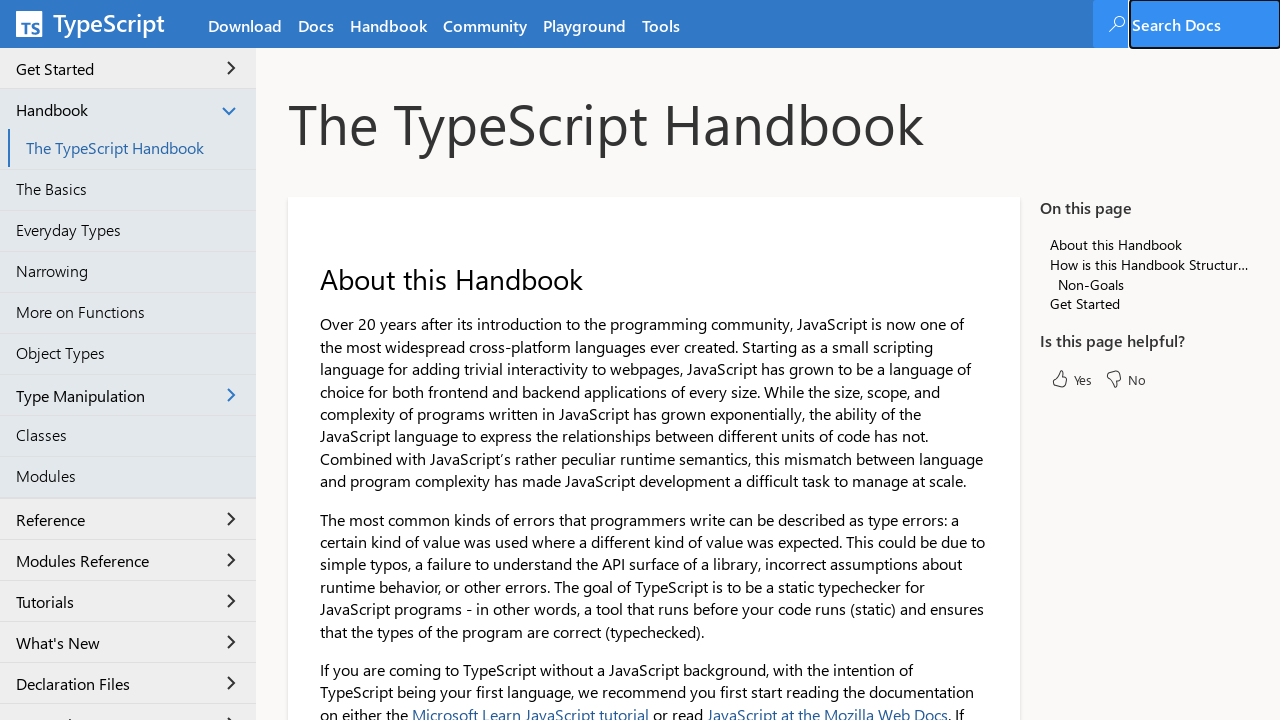

Filled search field with 'Enums' on #search-box-top
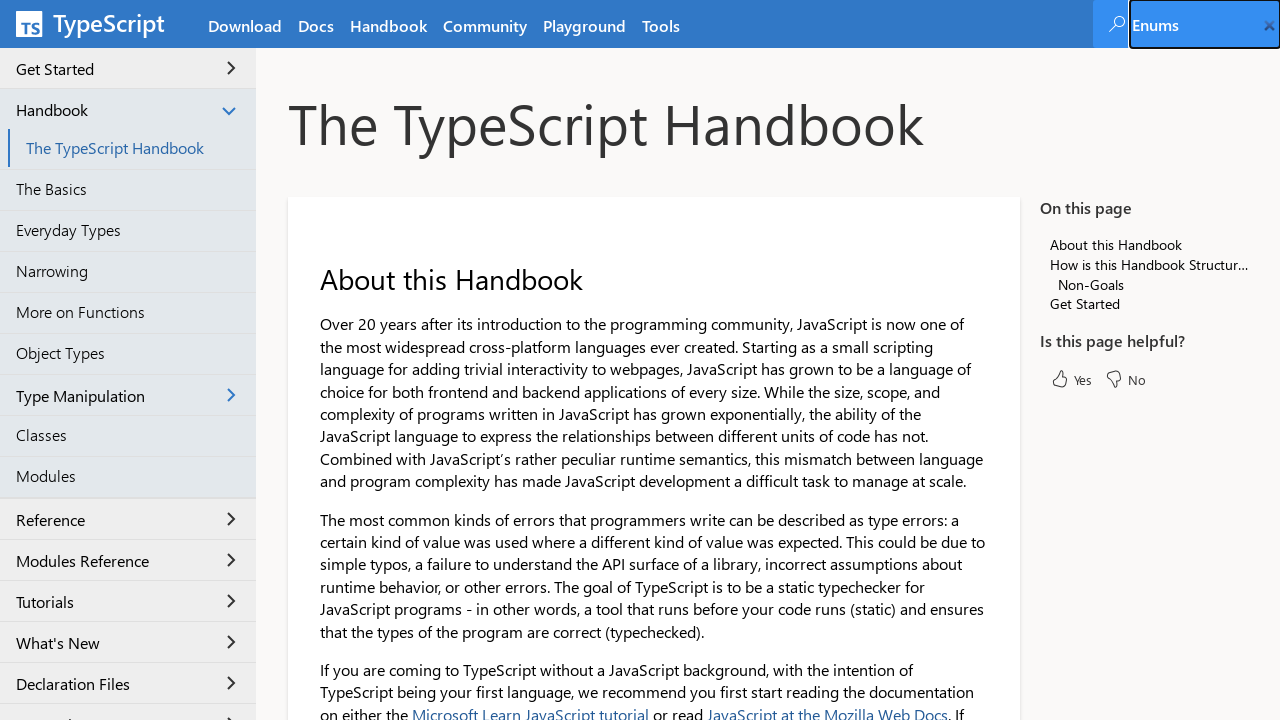

Waited 1 second for search suggestions to load
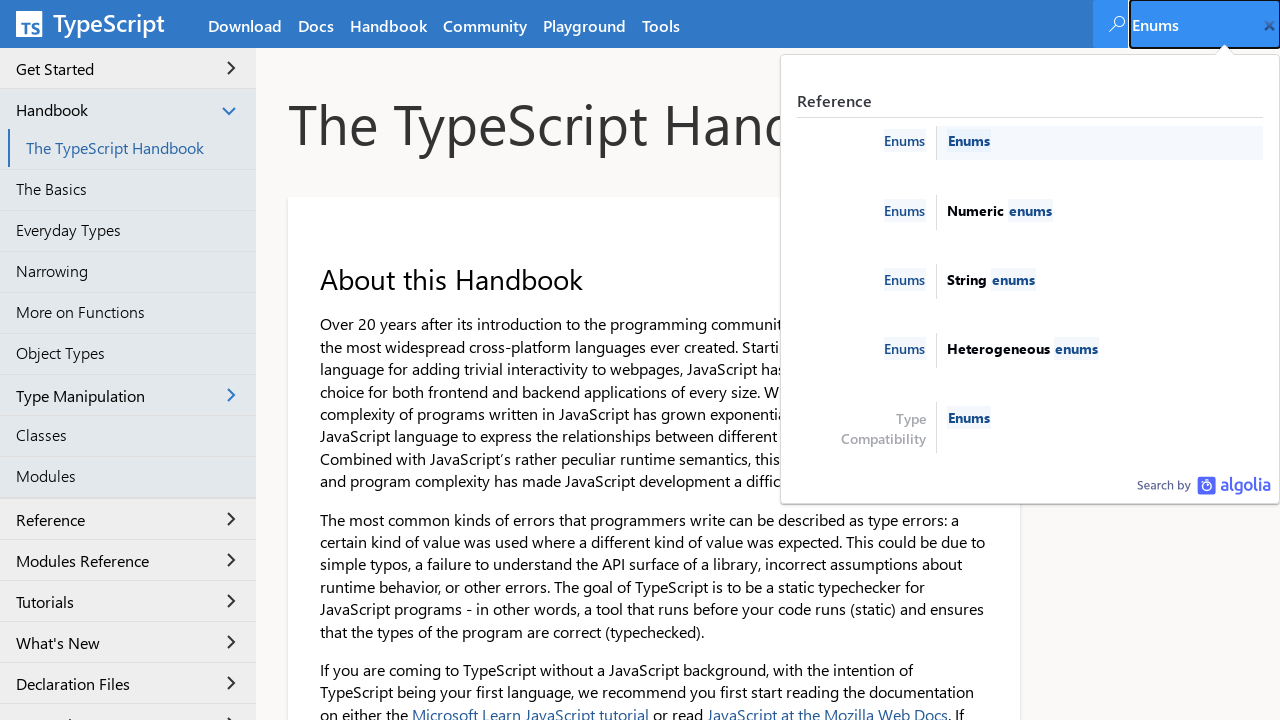

Pressed Enter to submit the search query on #search-box-top
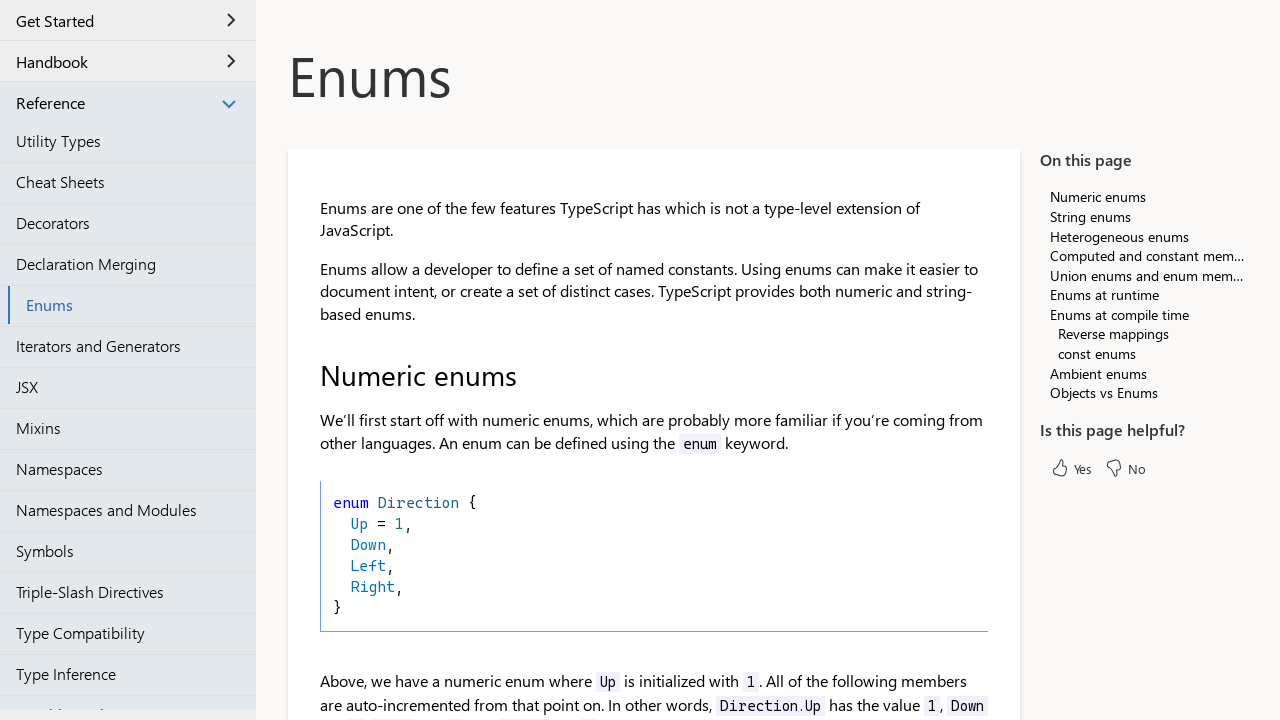

Handbook content header element is present
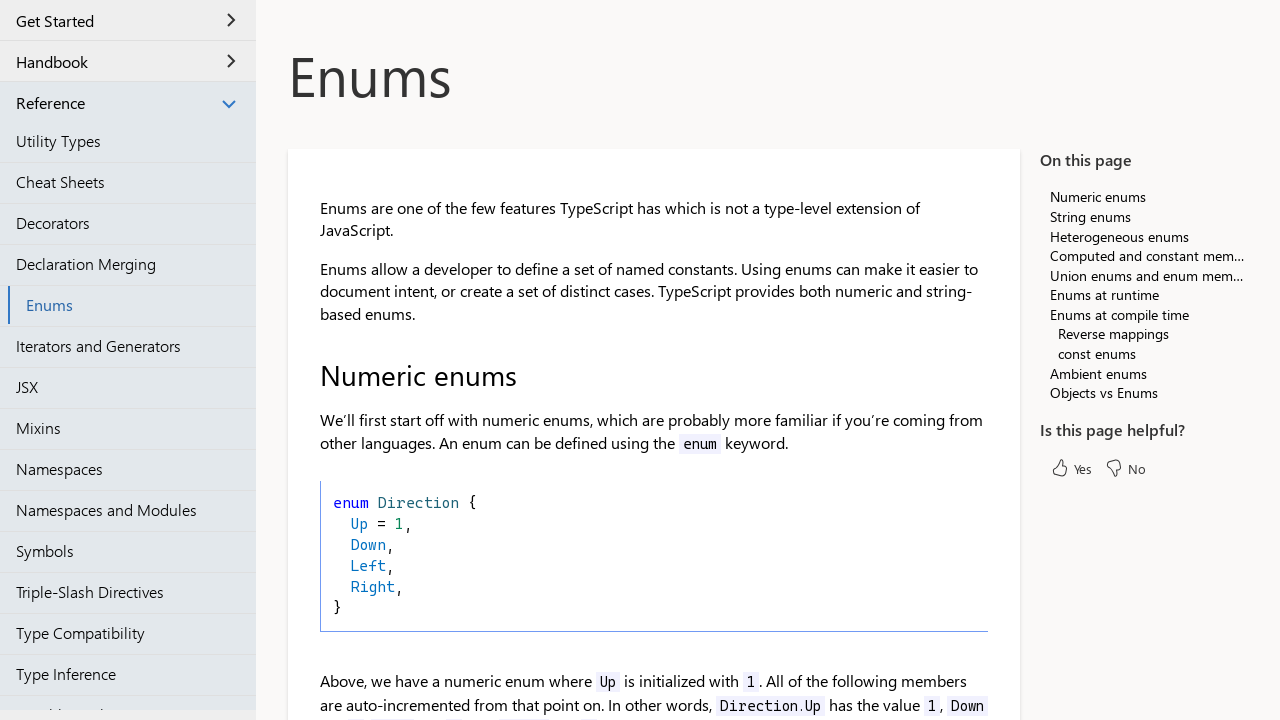

Located the handbook content h1 element
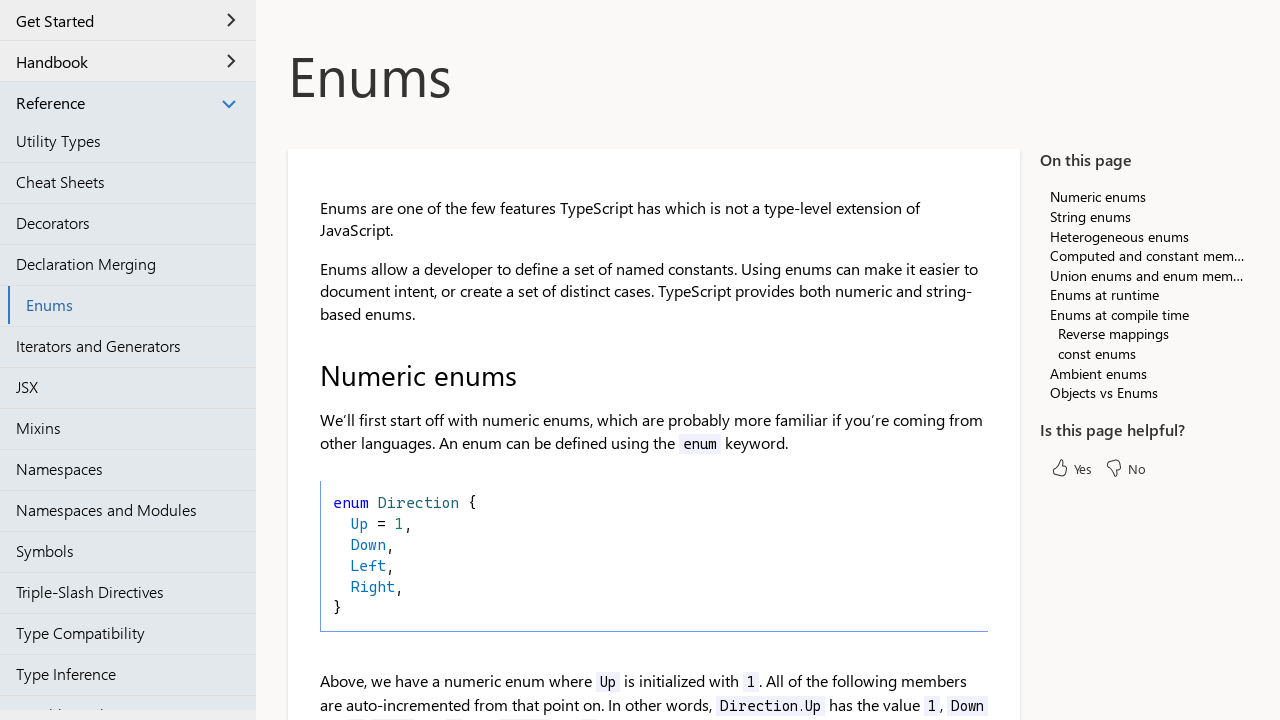

Verified page navigated to Enums documentation with correct header
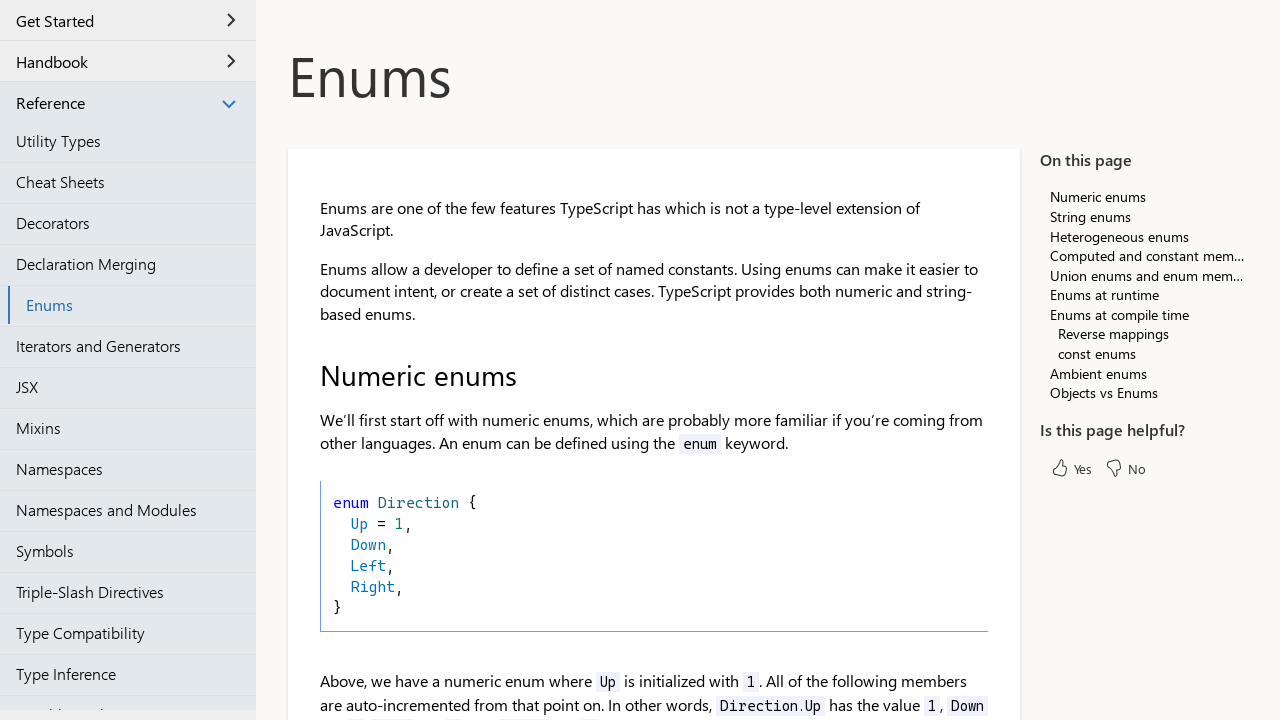

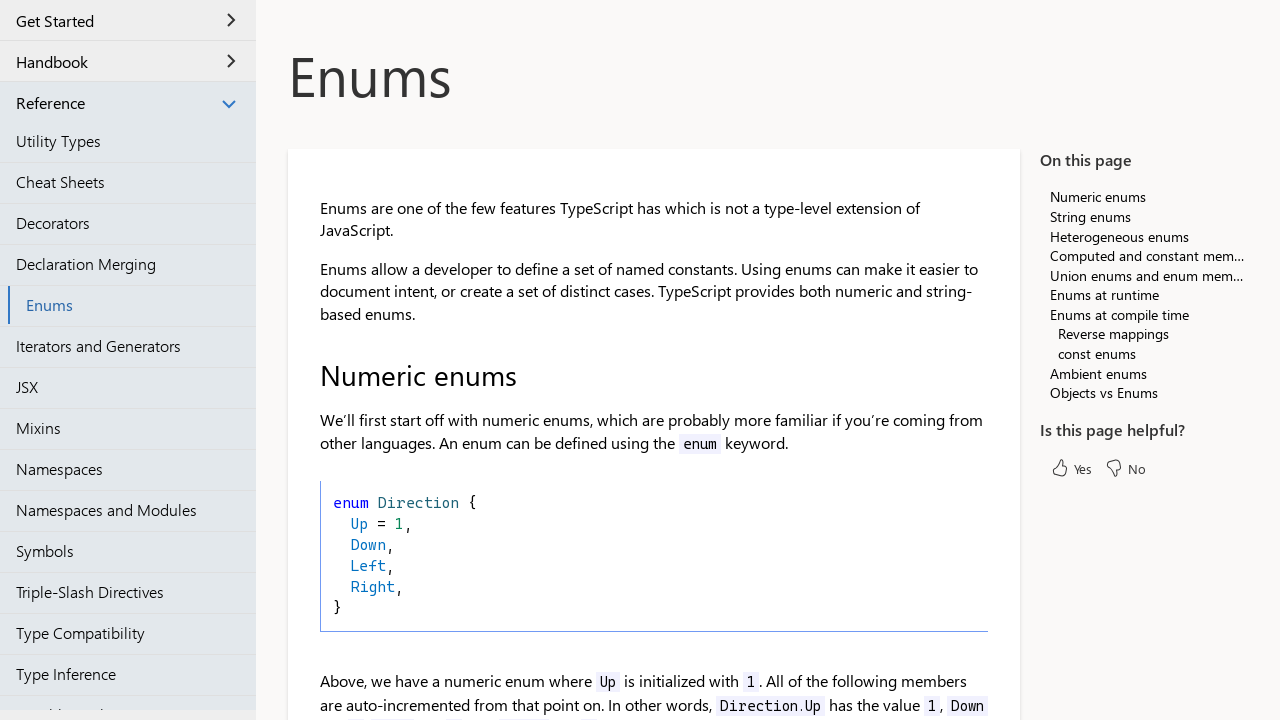